Tests the search functionality on the homepage by entering "Agile" in the search field, submitting the search, and verifying the search results page displays the correct title.

Starting URL: http://mock.agiletrailblazers.com/

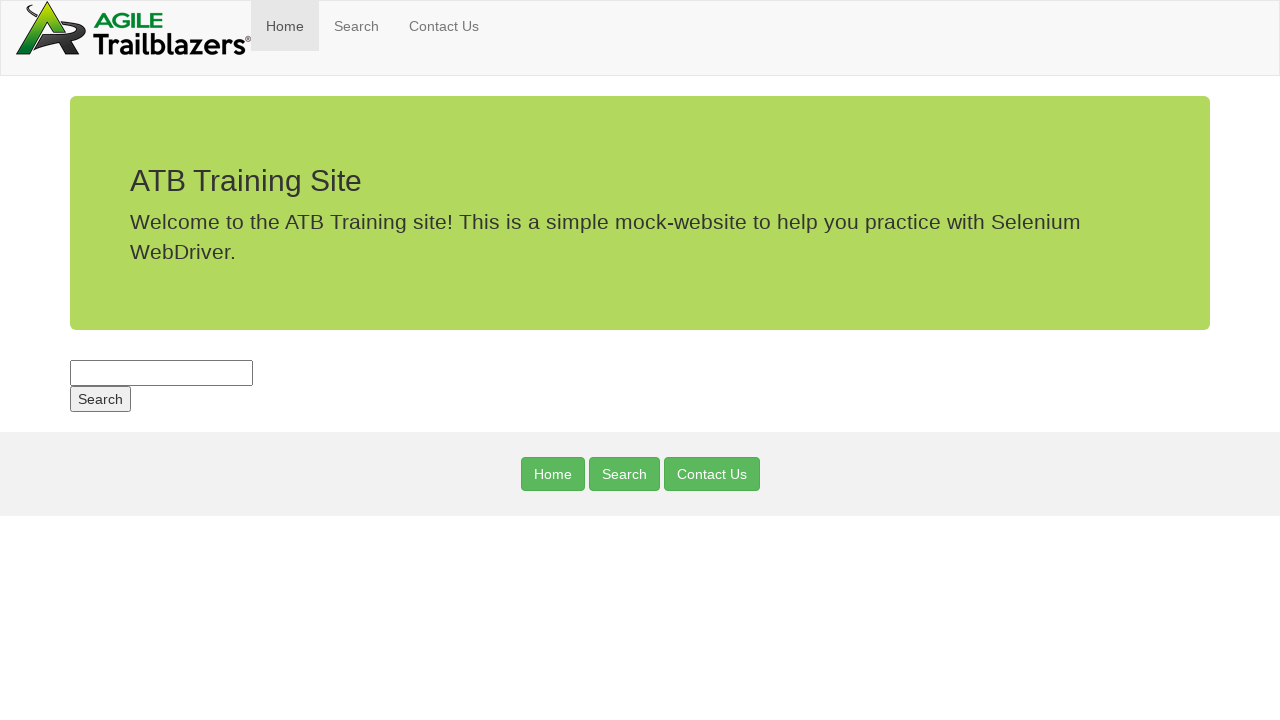

Filled search field with 'Agile' on #s
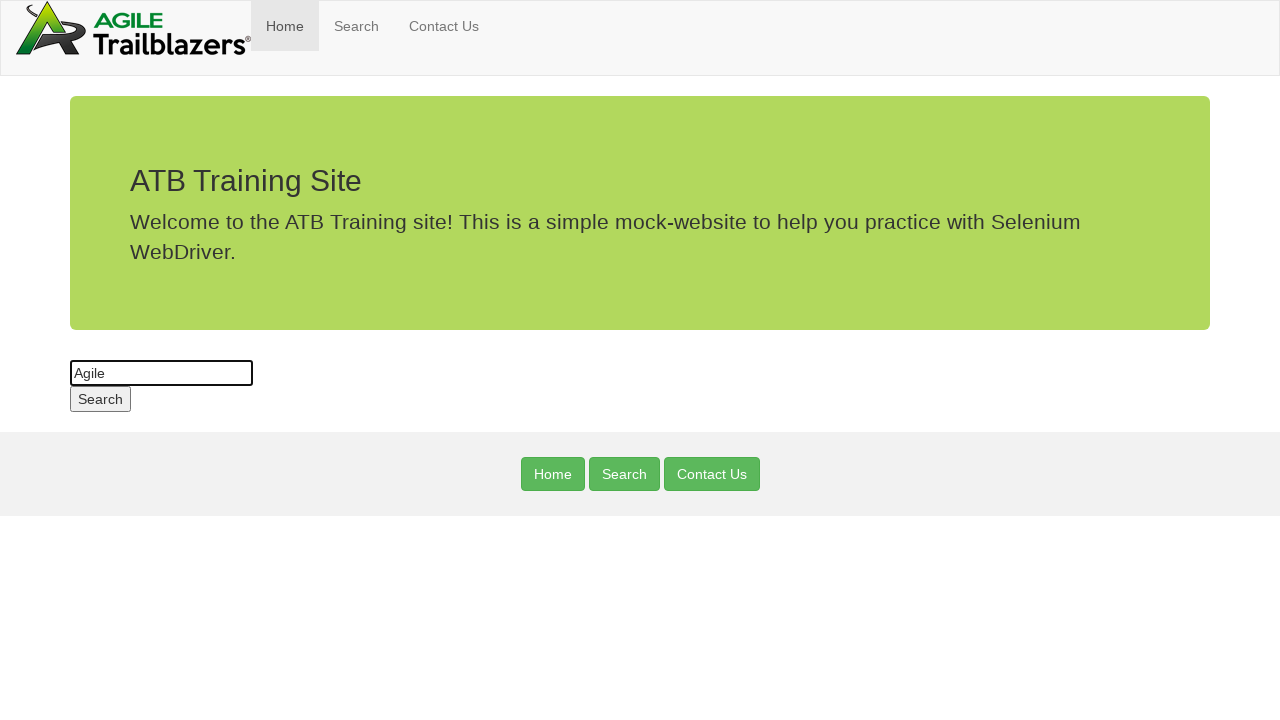

Clicked submit button to search at (100, 399) on #submit-button
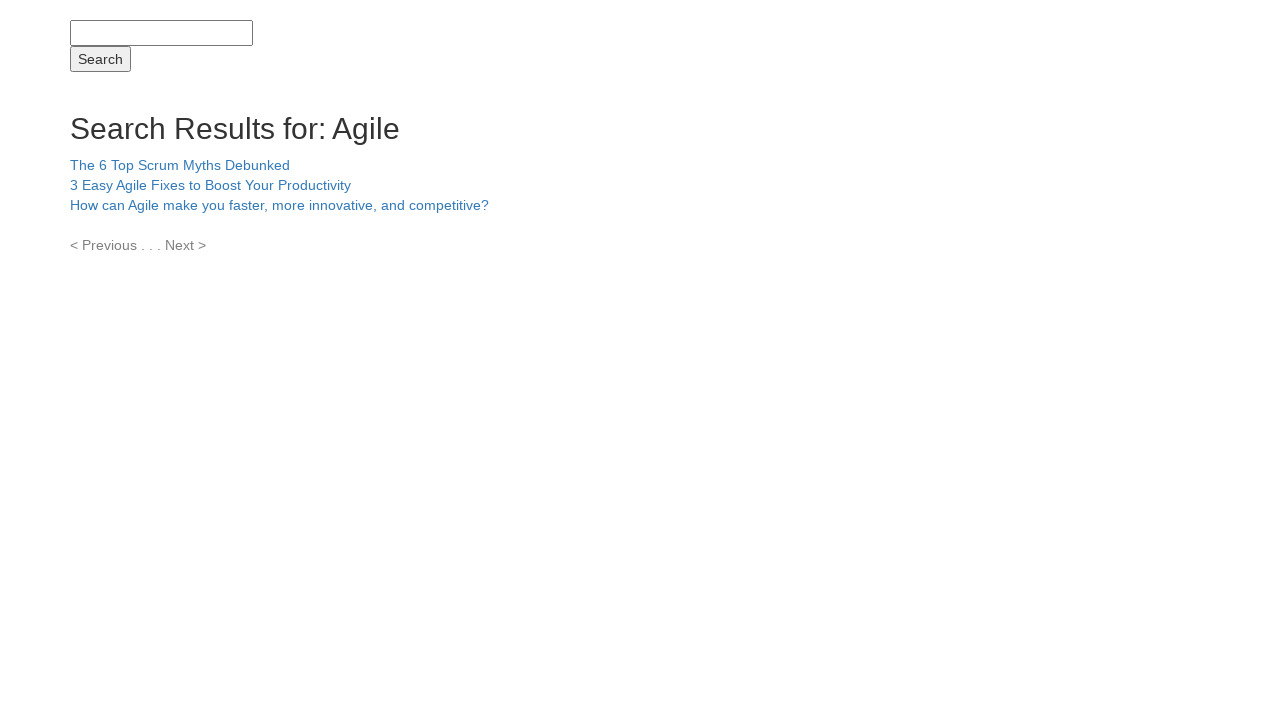

Search results page loaded with title displayed
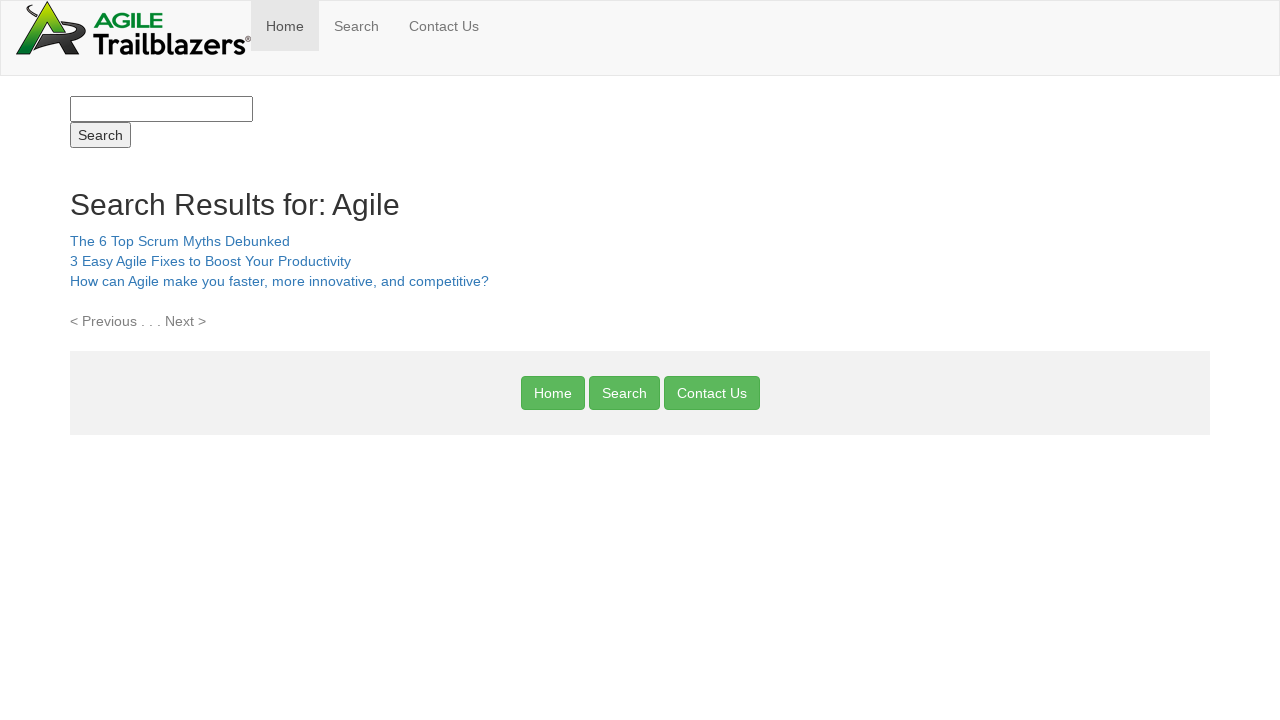

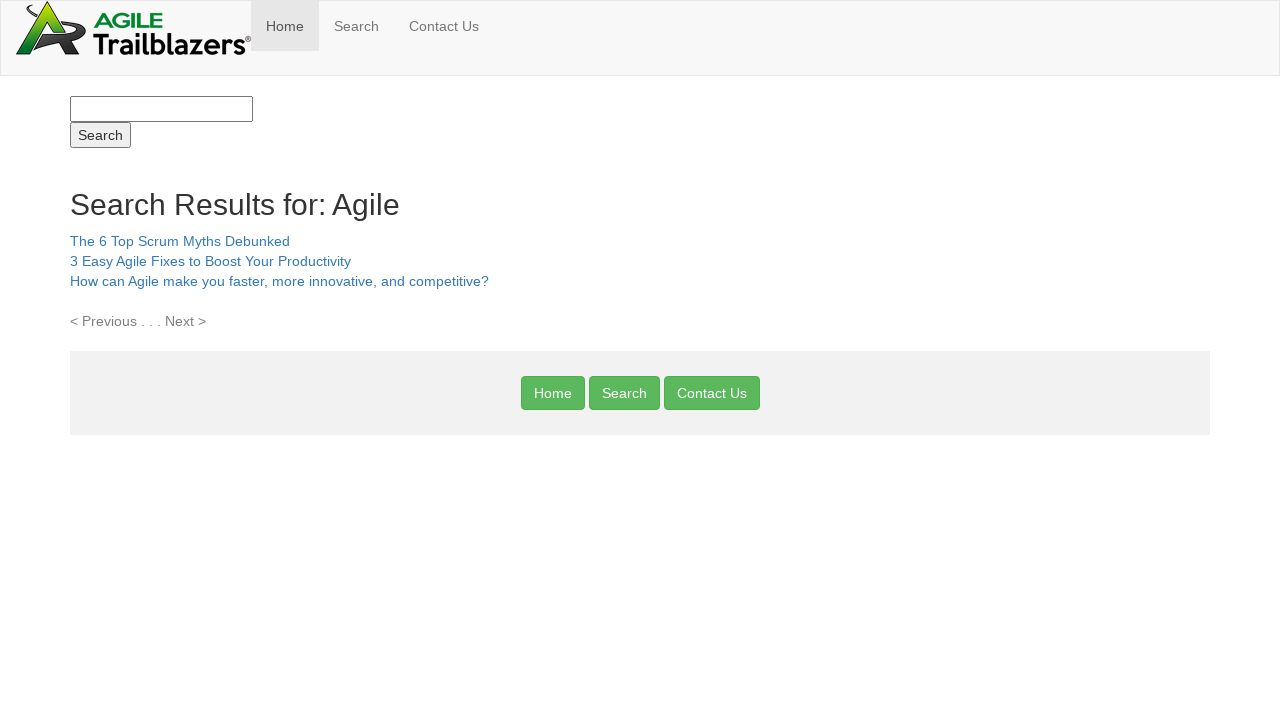